Tests calendar date picker functionality by navigating through years, months, and selecting a specific date (December 28, 2011), then verifies the selected date is correctly displayed in the input fields.

Starting URL: https://rahulshettyacademy.com/seleniumPractise/#/offers

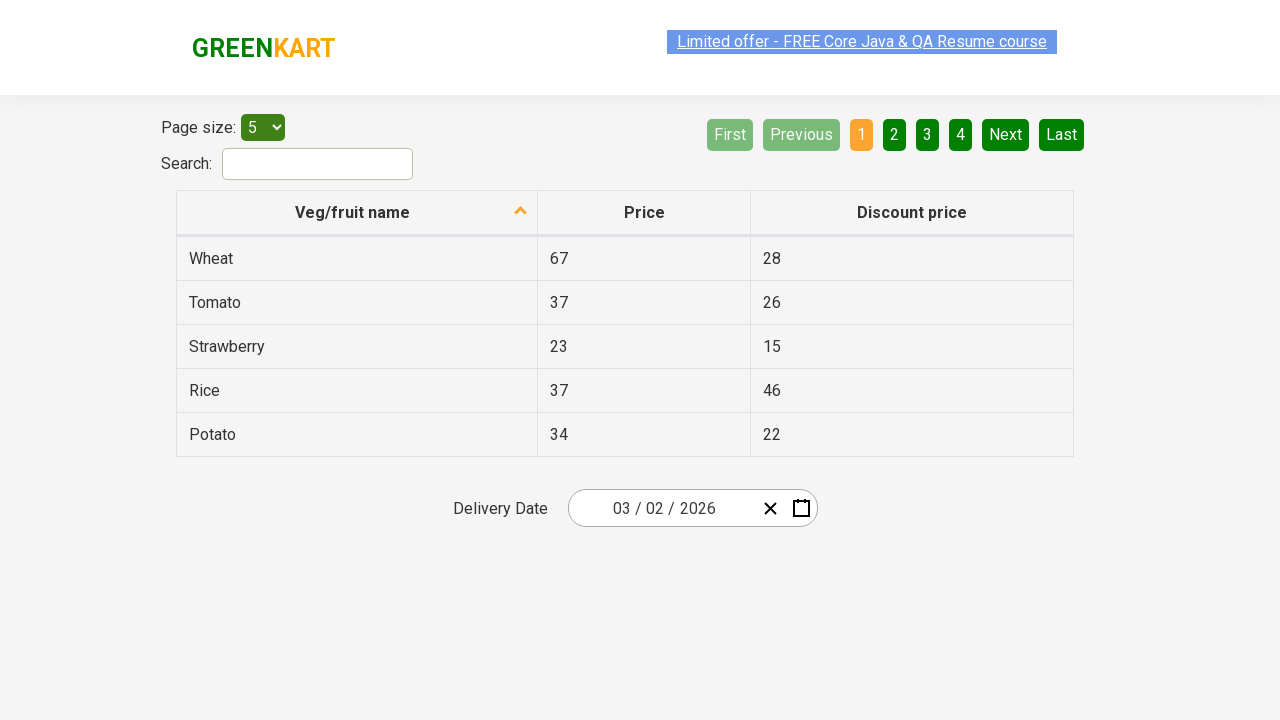

Clicked calendar button to open date picker at (801, 508) on .react-date-picker__calendar-button__icon
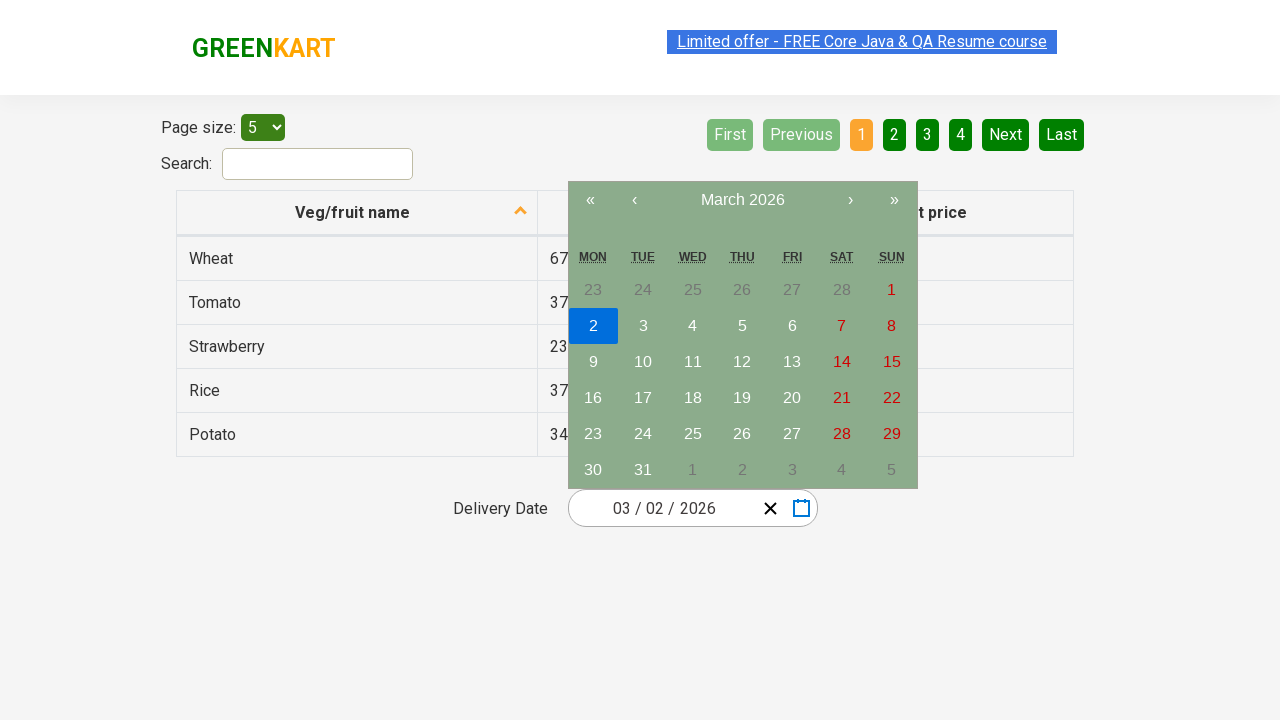

Calendar became visible
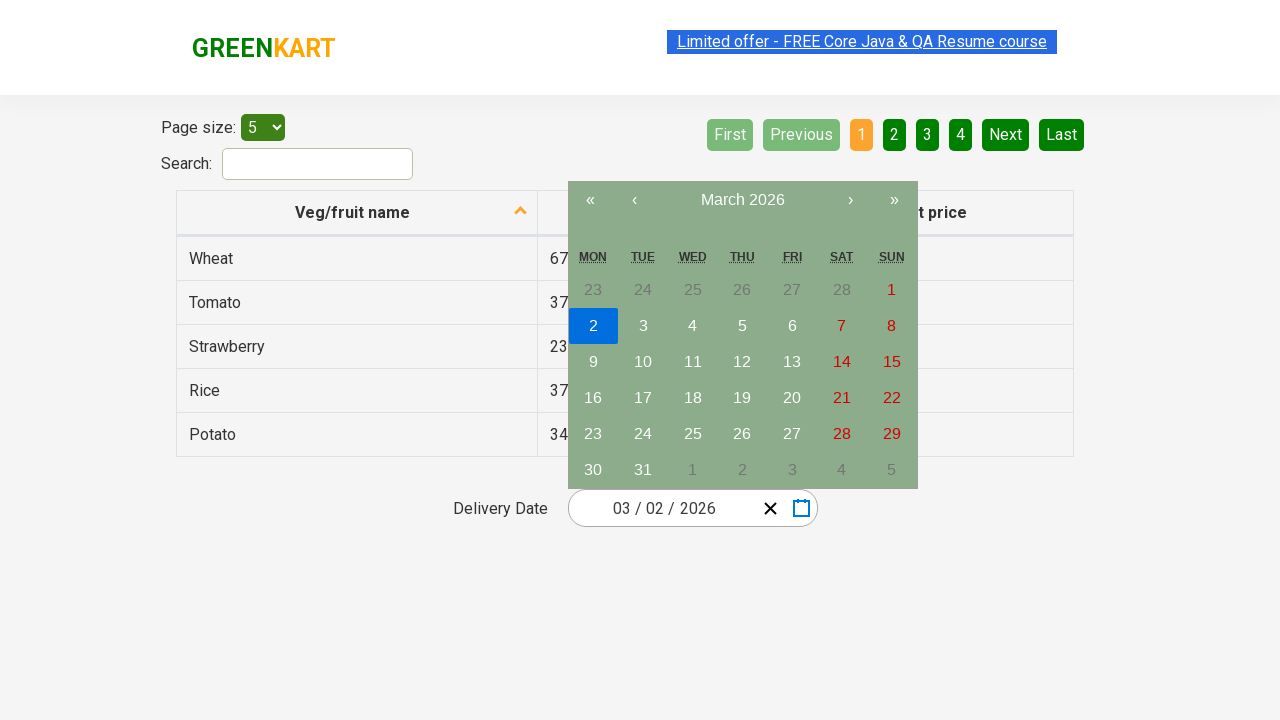

Clicked navigation label to zoom out to month view at (742, 200) on .react-calendar__navigation__label
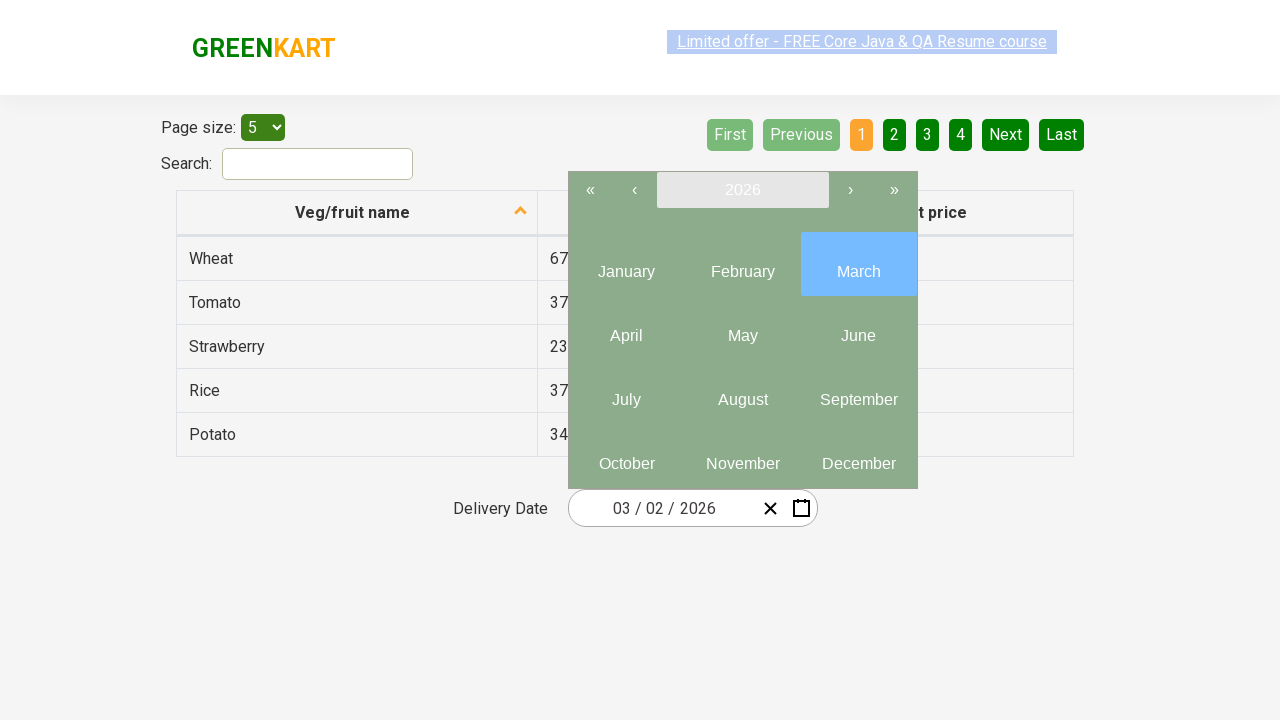

Clicked navigation label to zoom out to decade view at (742, 190) on .react-calendar__navigation__label
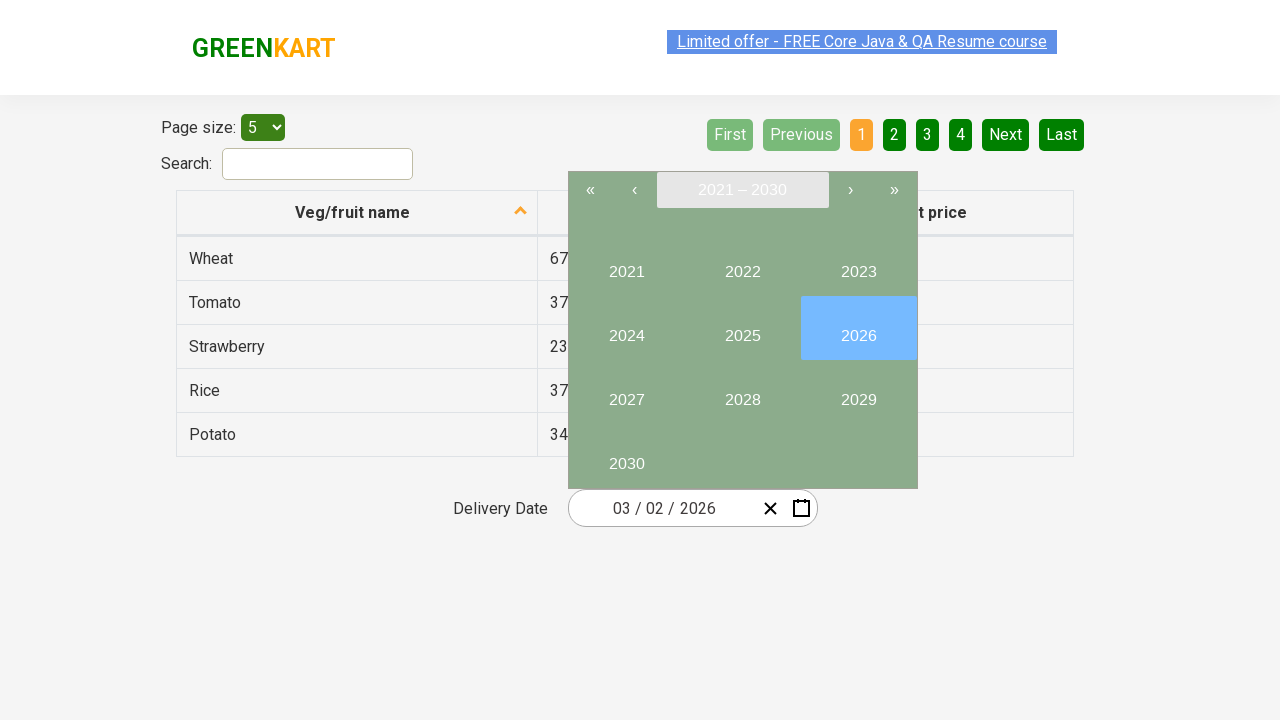

Clicked previous button to navigate to earlier decade (looking for year 2011) at (634, 190) on .react-calendar__navigation__prev-button
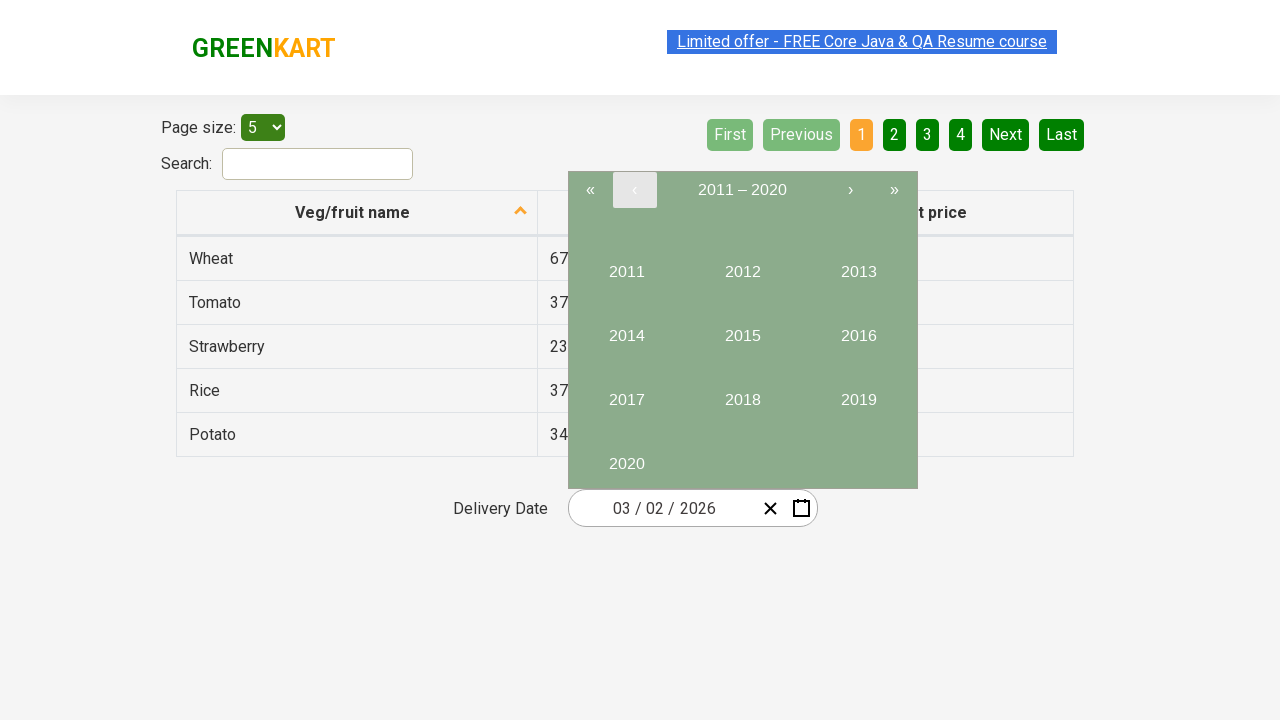

Selected year 2011 at (626, 264) on .react-calendar__decade-view__years__year >> internal:has-text="2011"i
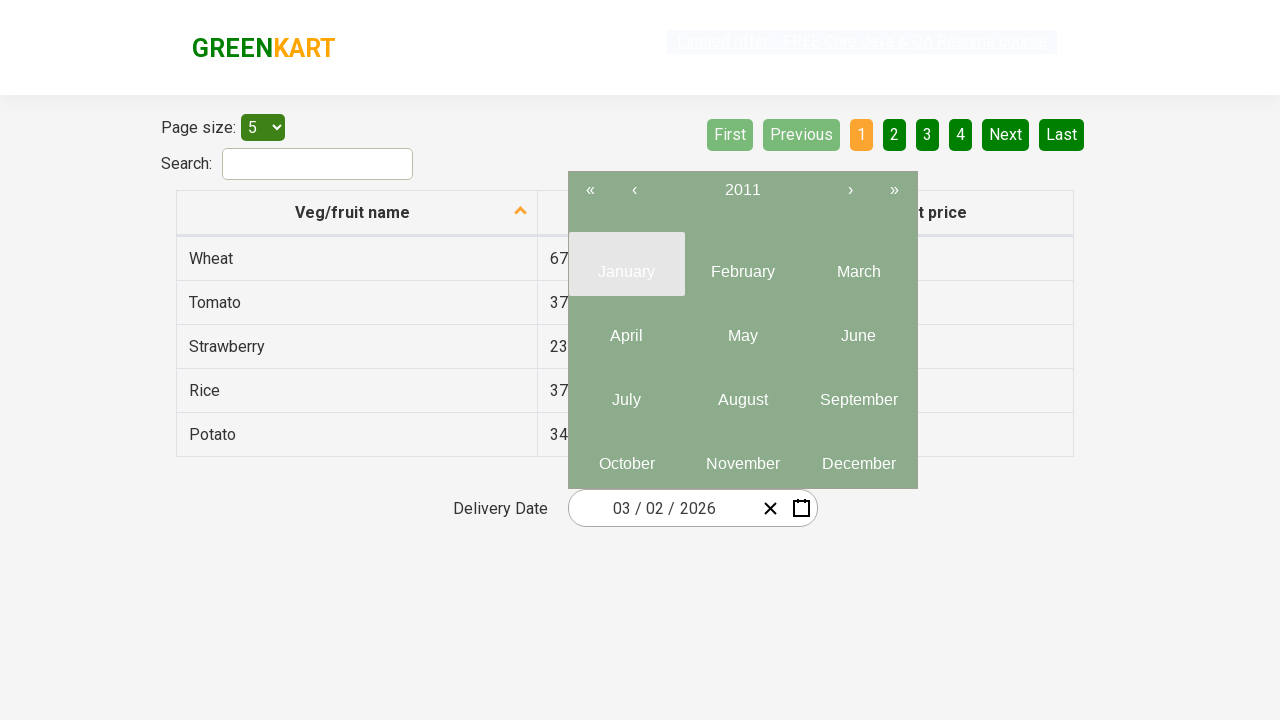

Selected month 12 at (858, 456) on .react-calendar__year-view__months__month >> nth=11
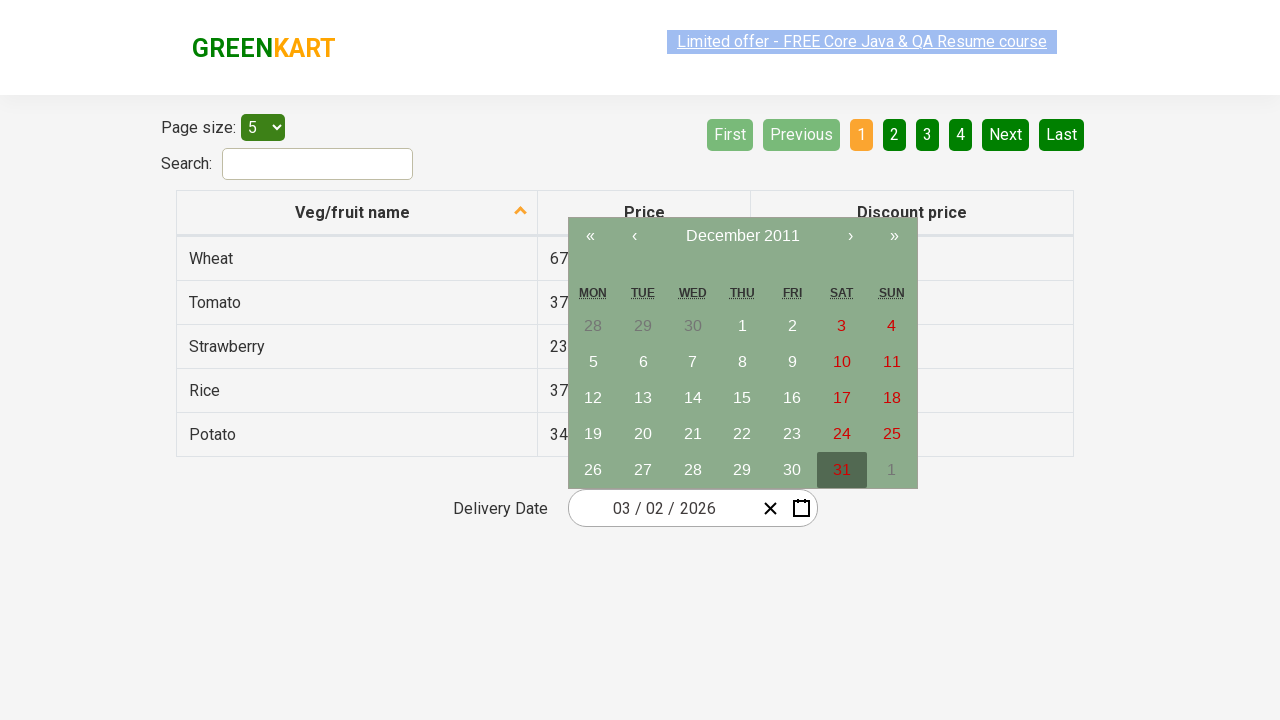

Selected day 28 at (693, 470) on .react-calendar__month-view__days__day:not(.react-calendar__month-view__days__da
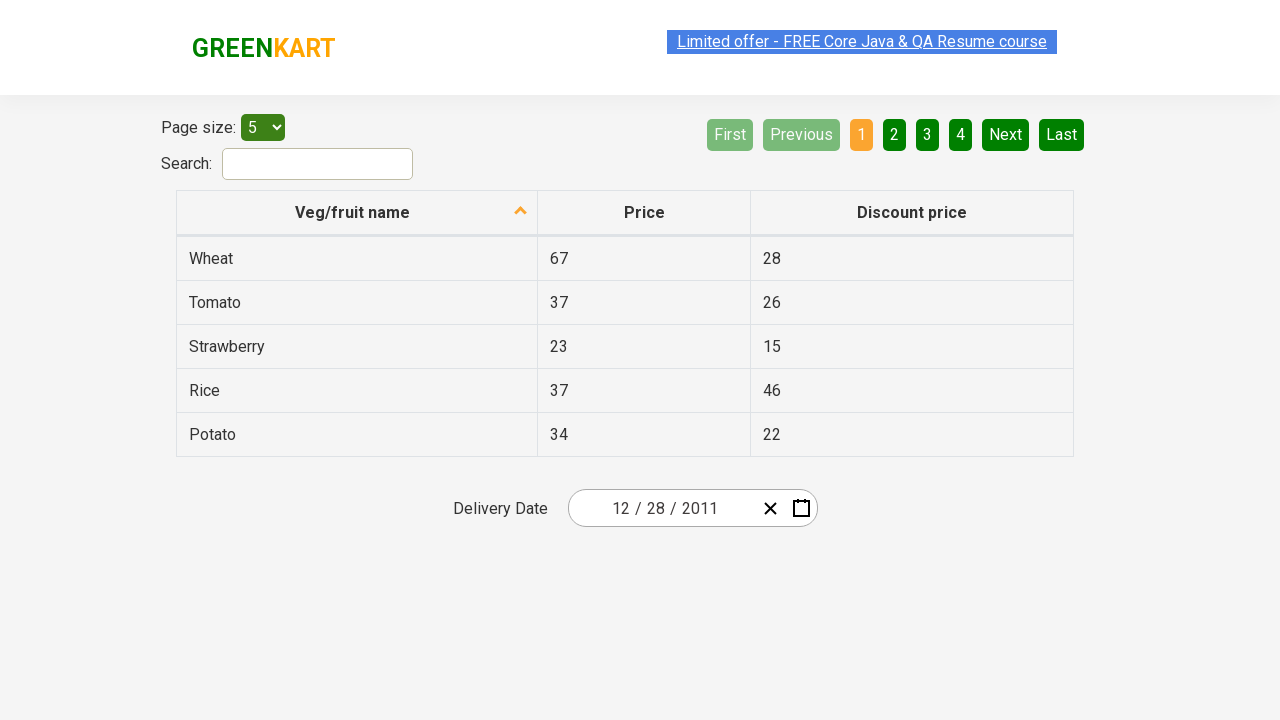

Retrieved delivery day value: 28
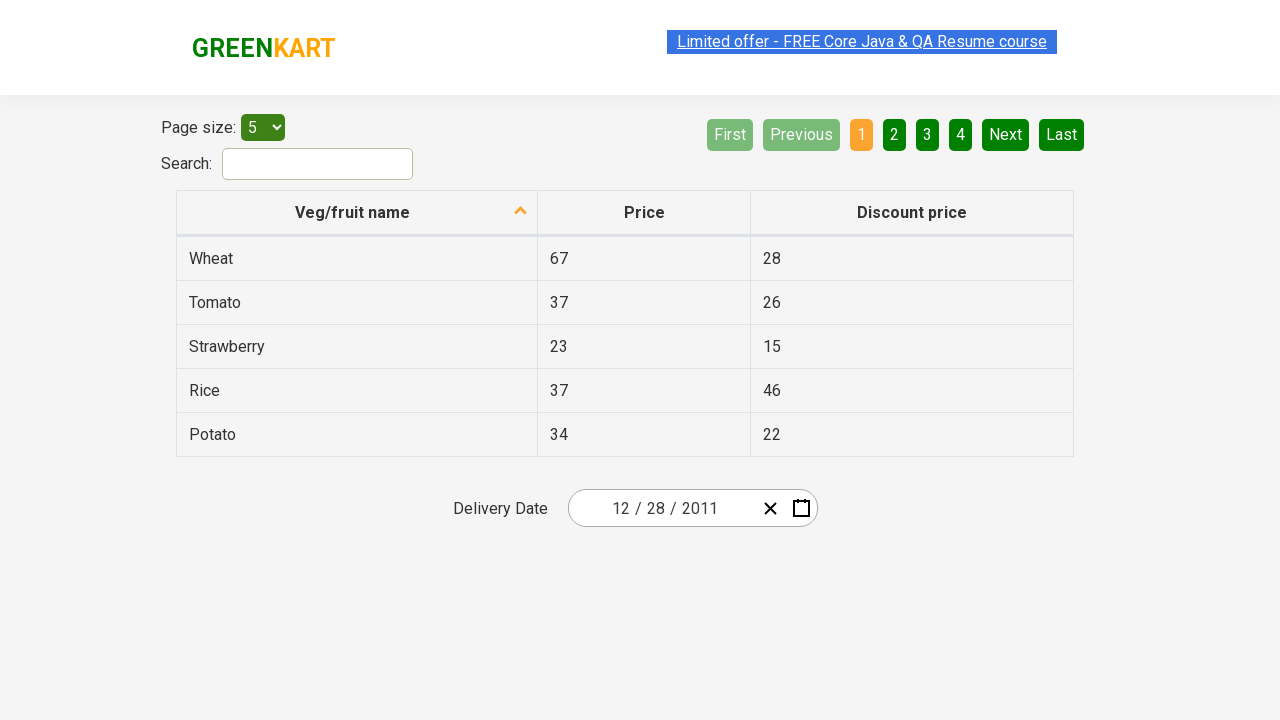

Retrieved delivery month value: 12
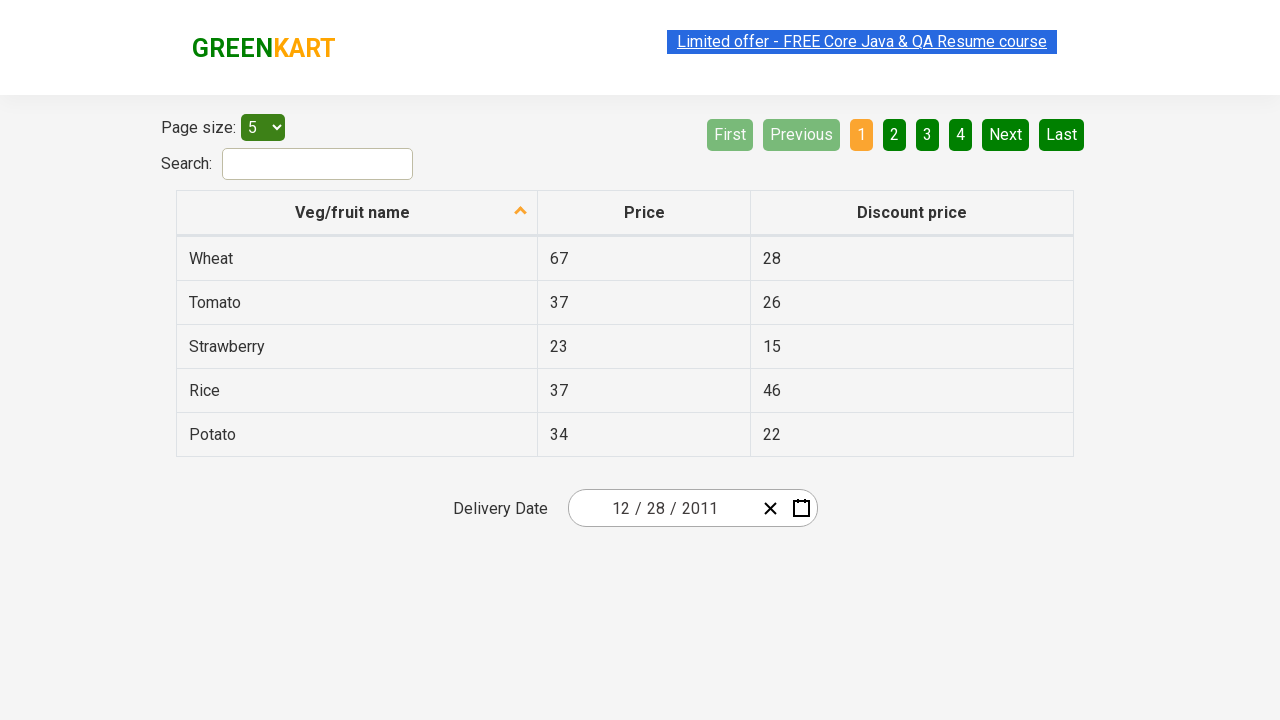

Retrieved delivery year value: 2011
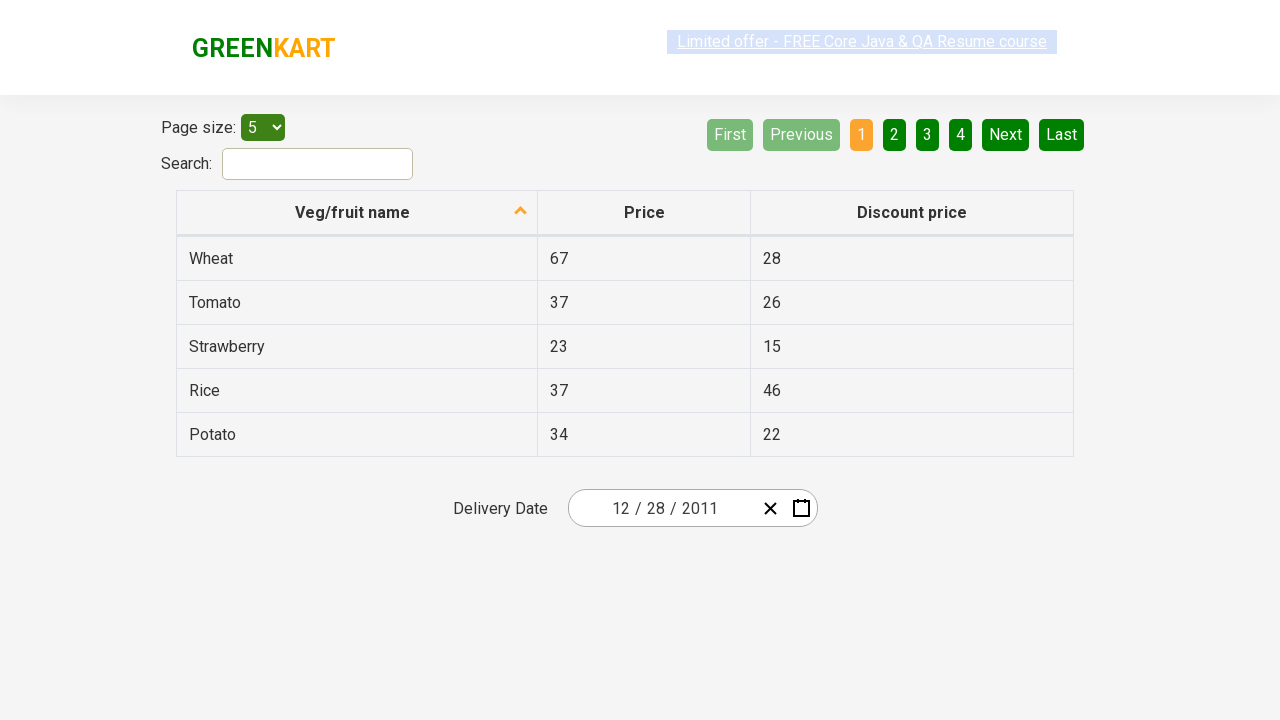

Verified day matches: expected 28, got 28
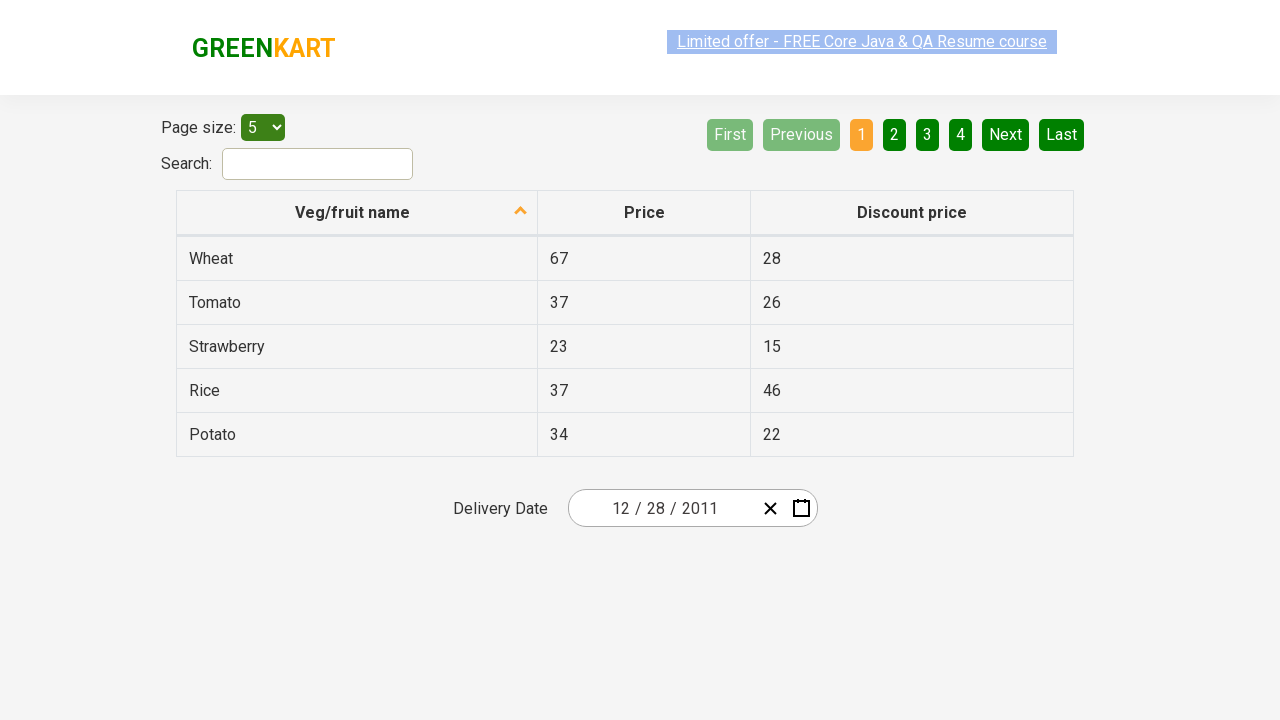

Verified month matches: expected 12, got 12
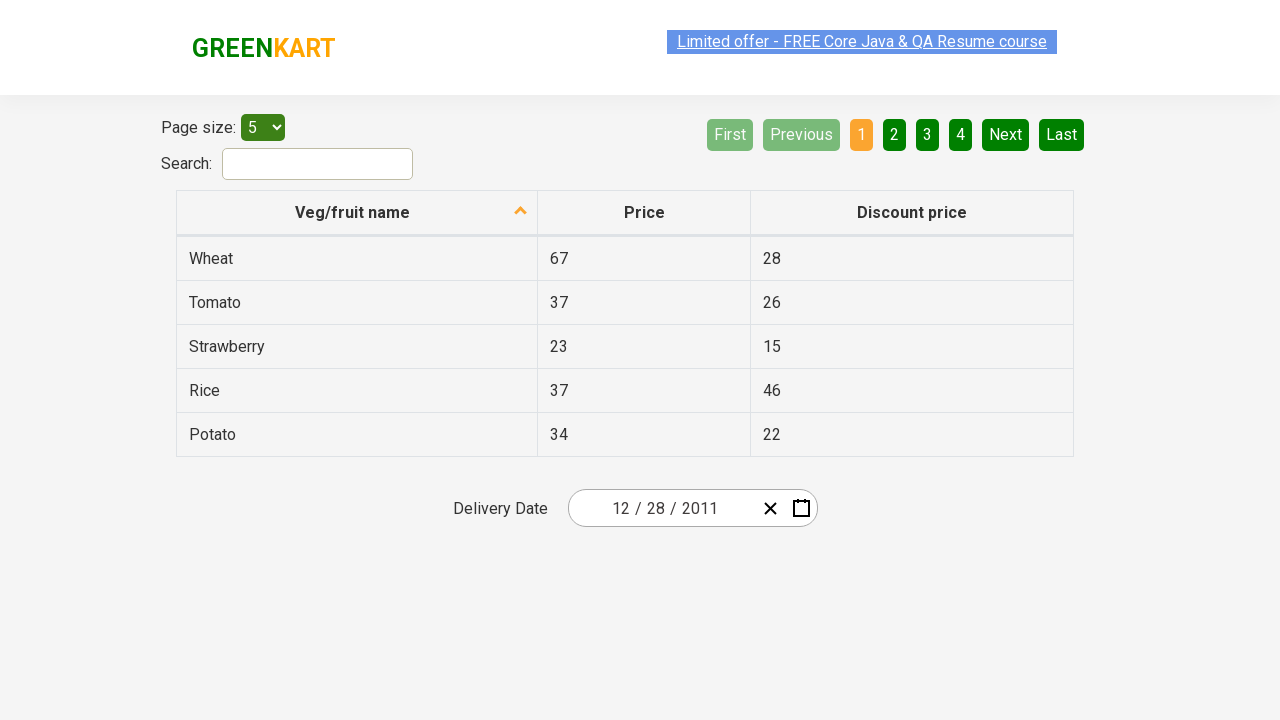

Verified year matches: expected 2011, got 2011
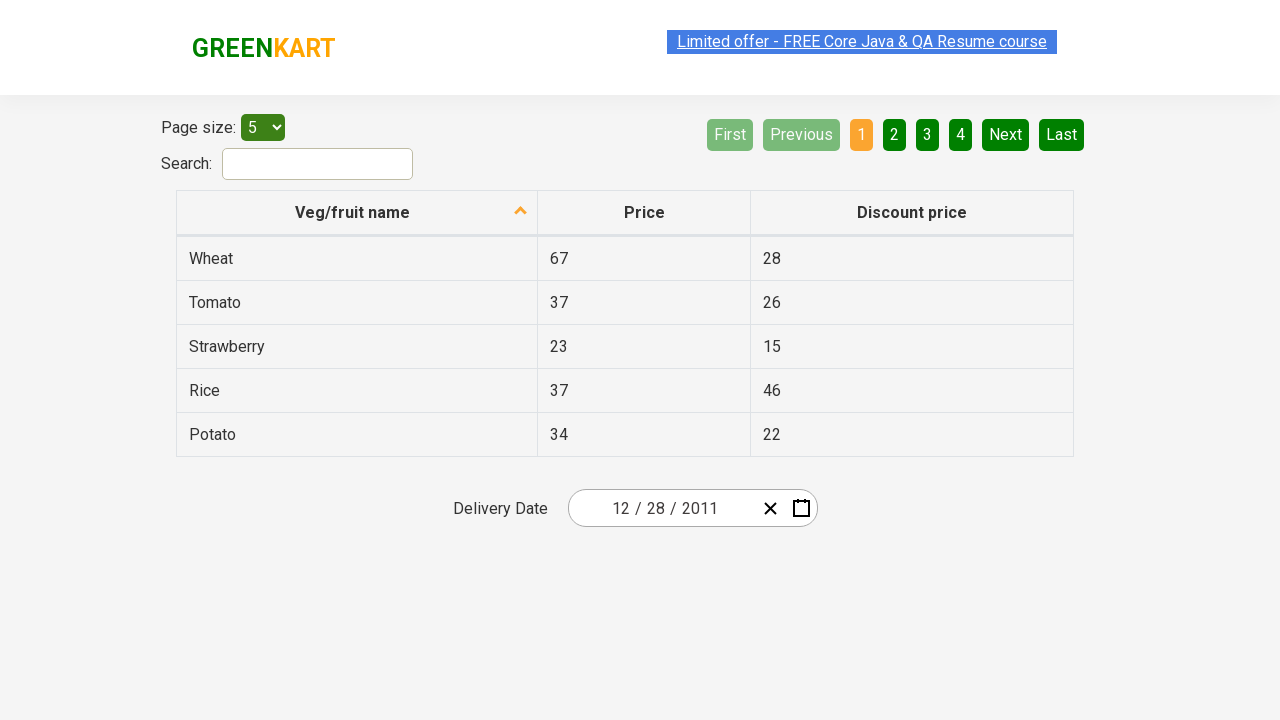

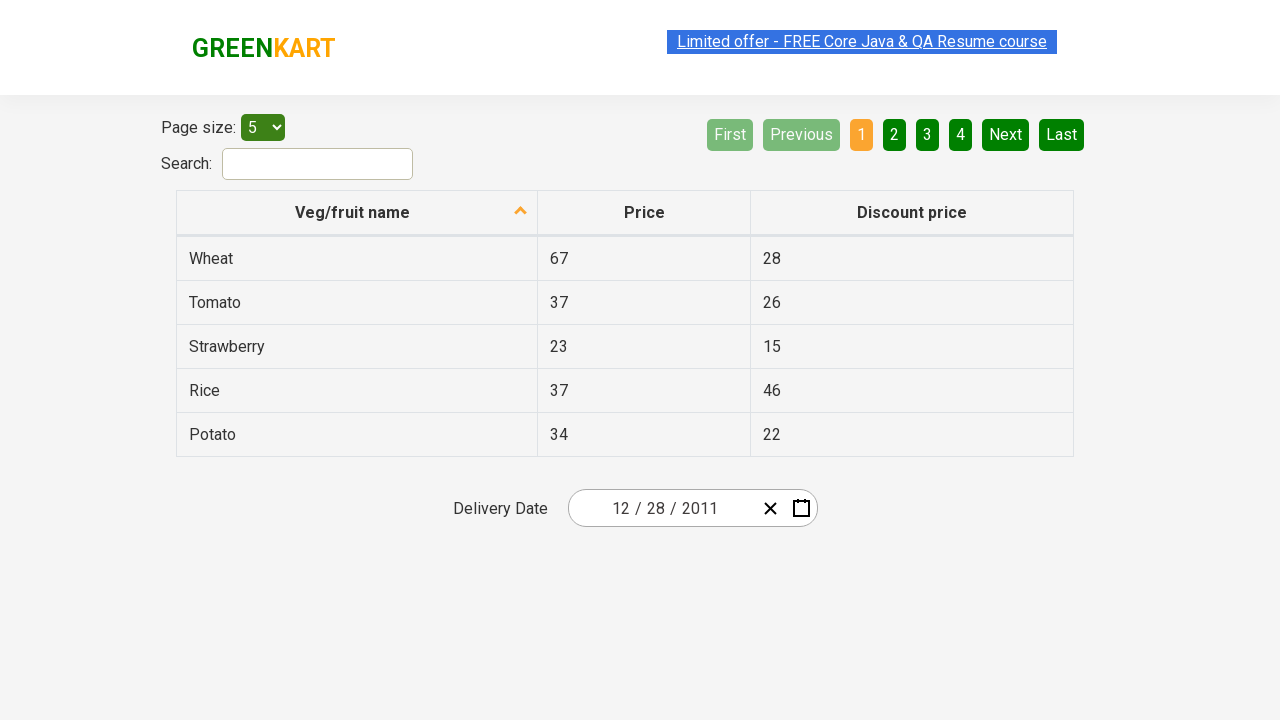